Navigates to the Platzi website and verifies the page loads successfully

Starting URL: https://www.platzi.com

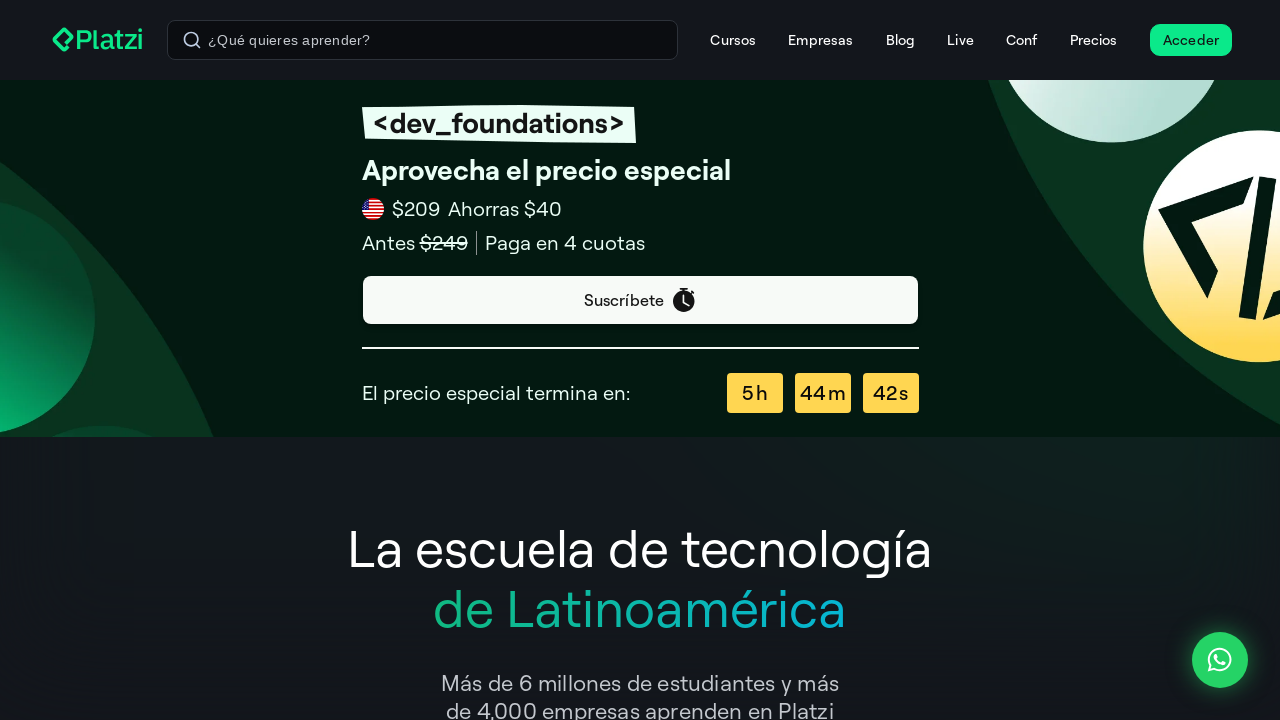

Waited for page to load (domcontentloaded state)
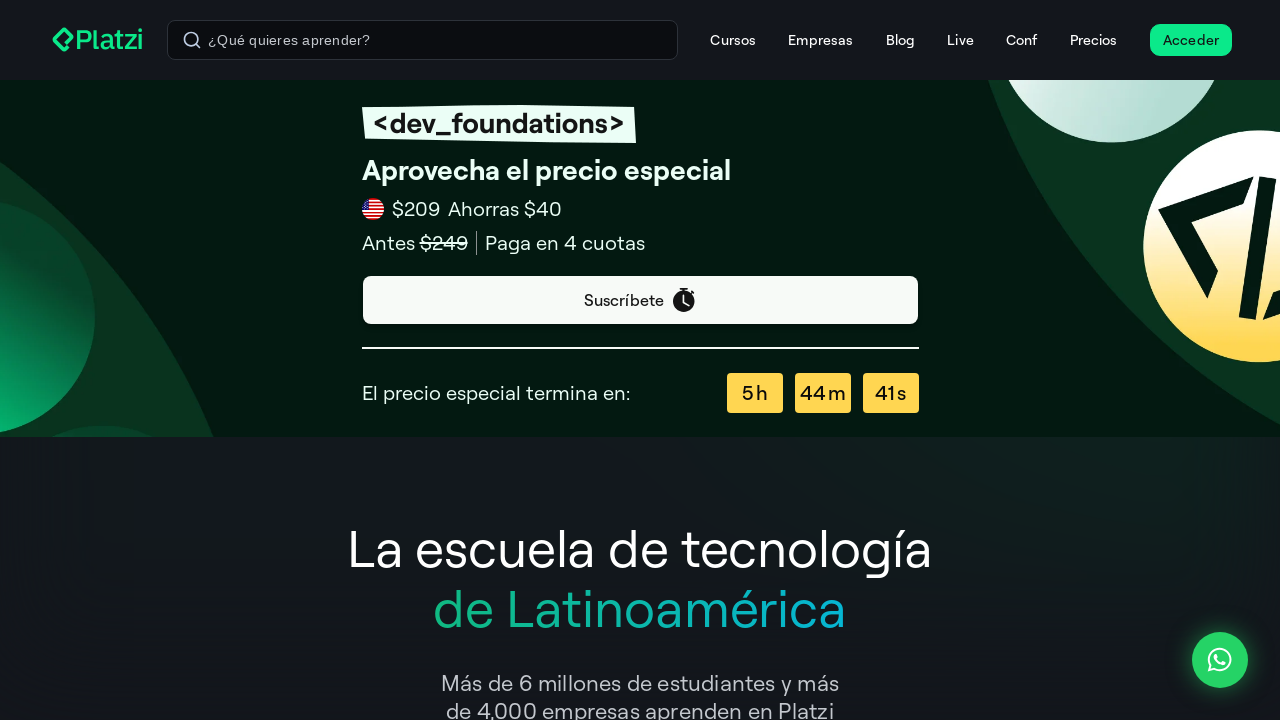

Verified body element is present on Platzi website
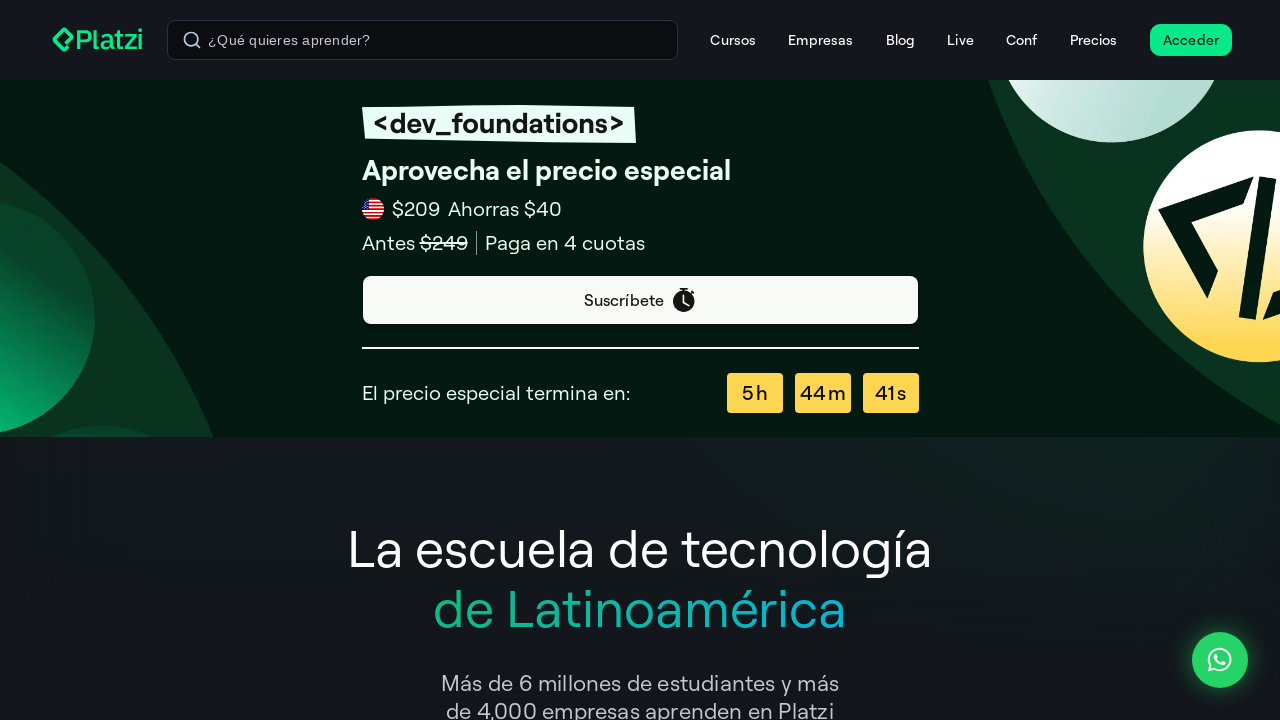

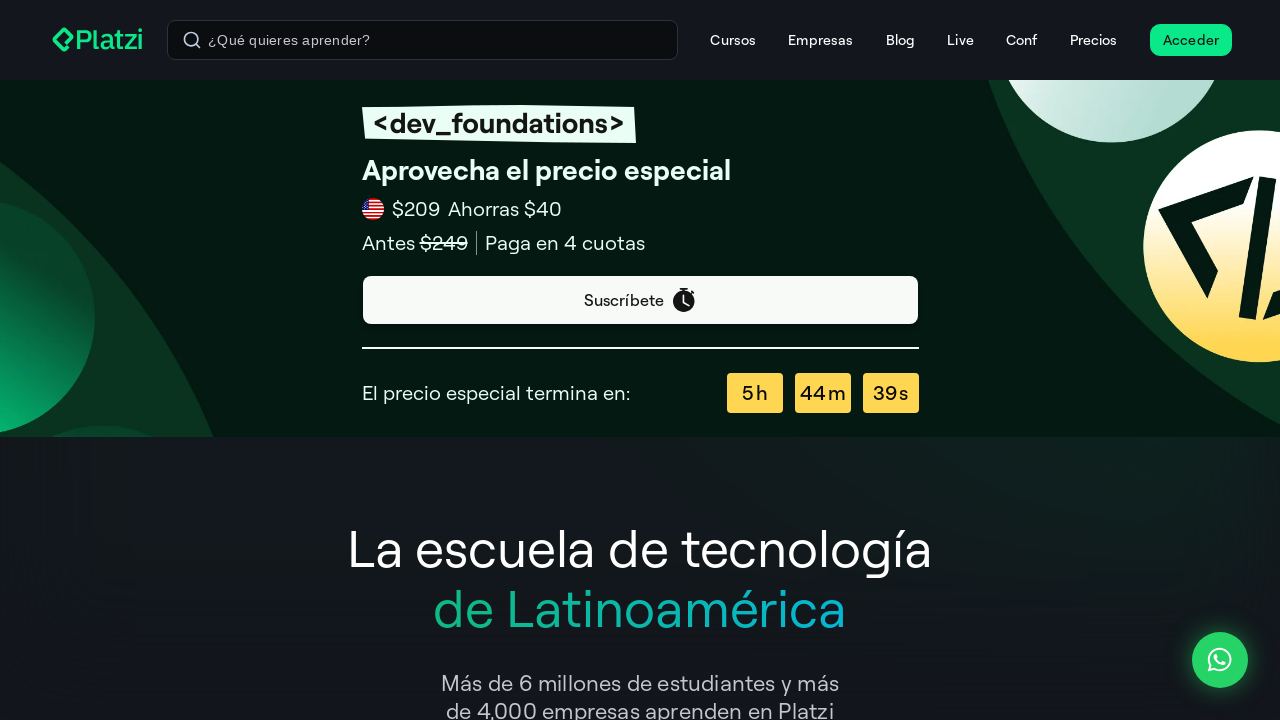